Tests page scrolling and table scrolling functionality, then validates that the sum of values in a table column matches the displayed total amount.

Starting URL: https://rahulshettyacademy.com/AutomationPractice/

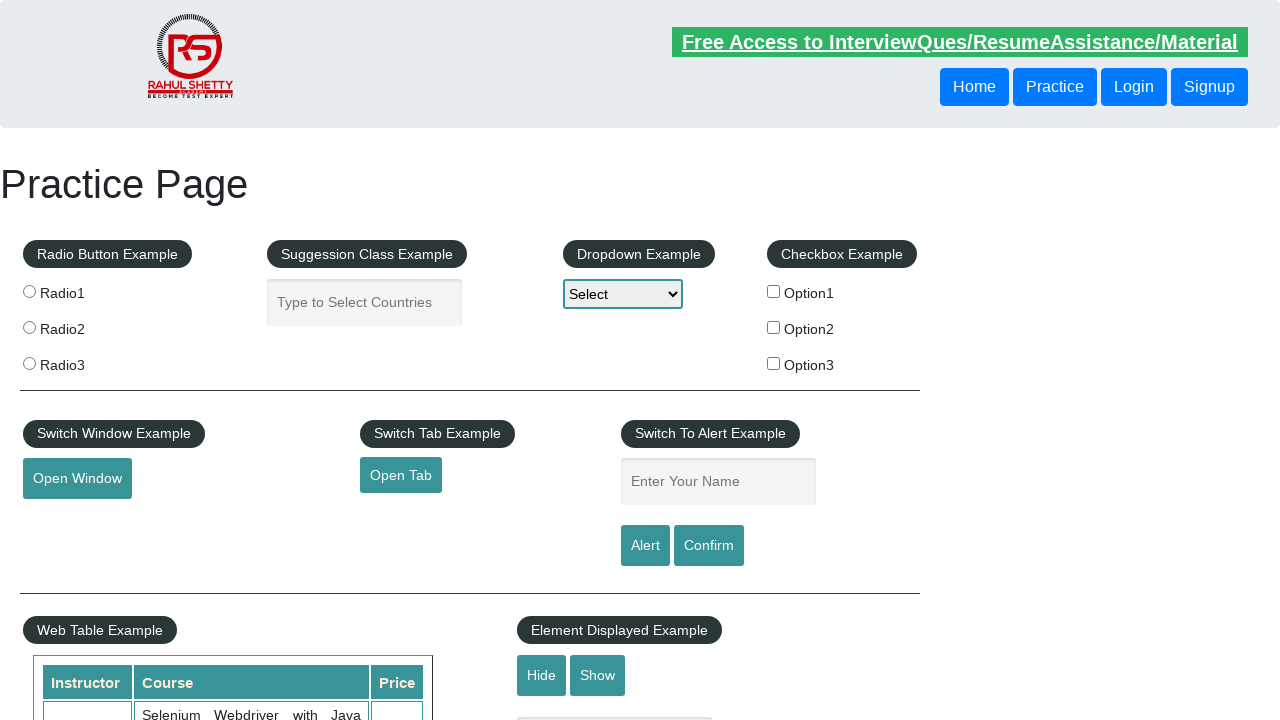

Scrolled page down by 500 pixels
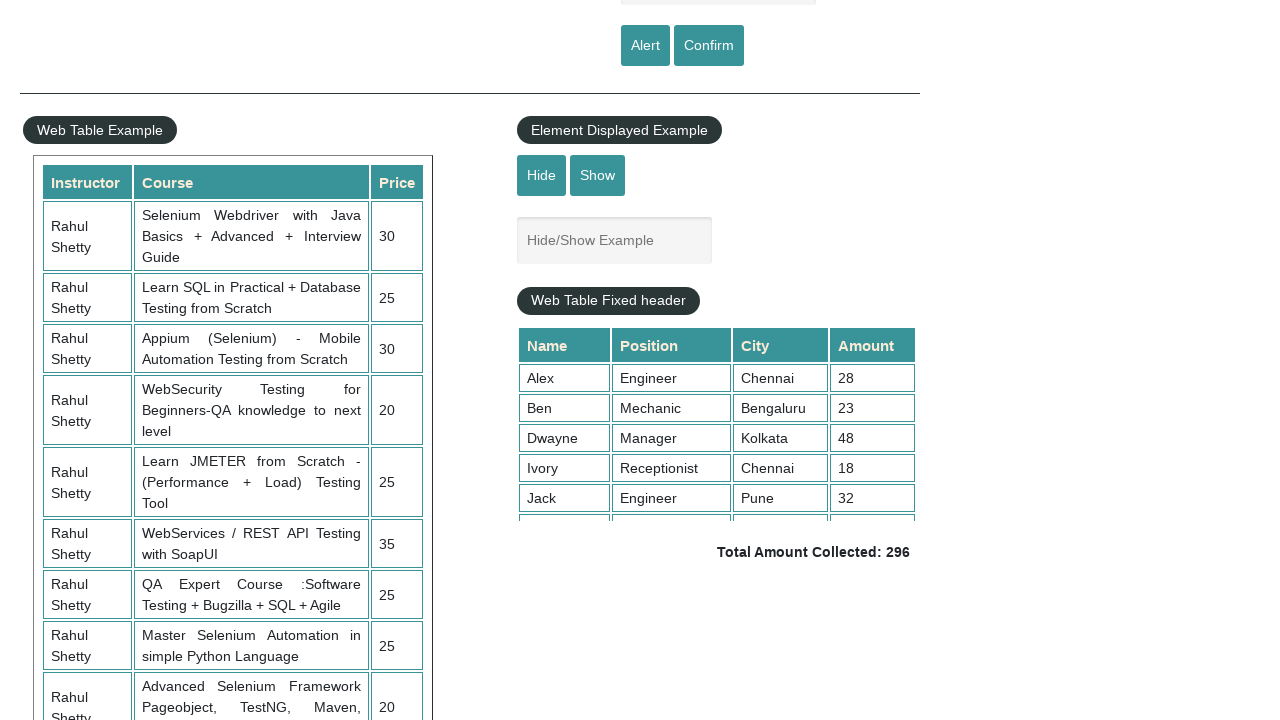

Waited 1 second for page scroll to complete
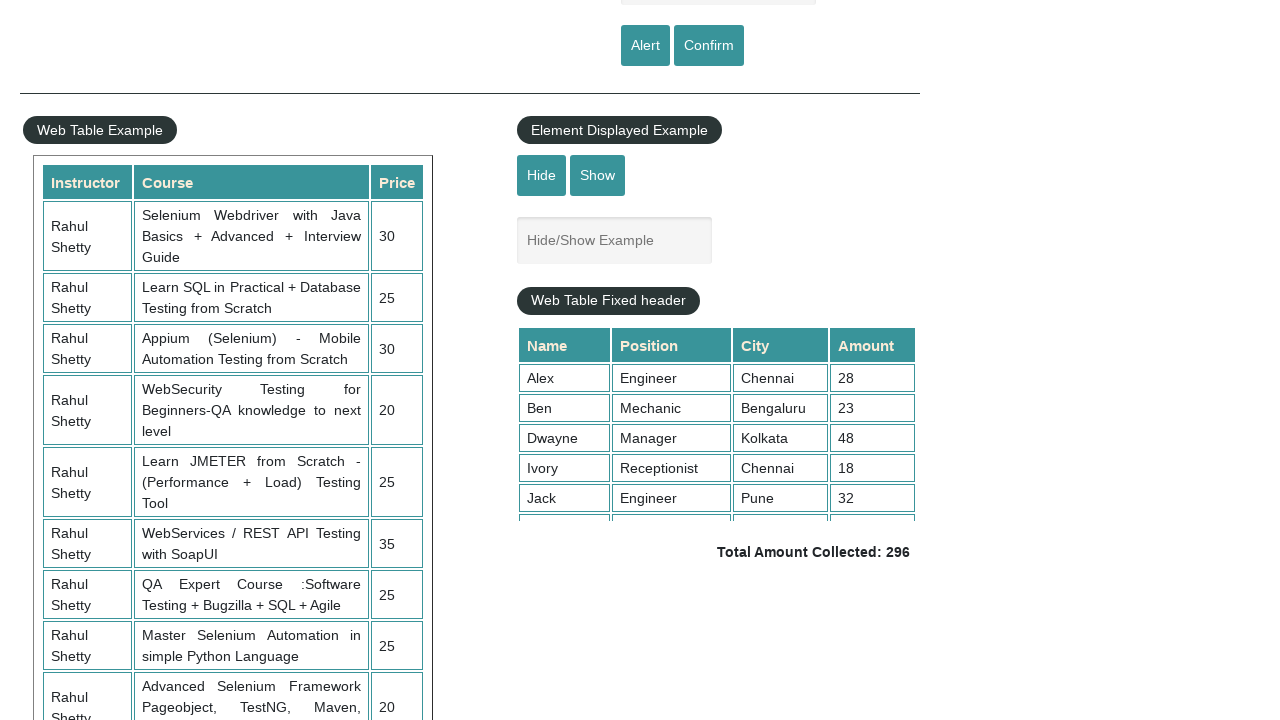

Scrolled table content down by 500 pixels
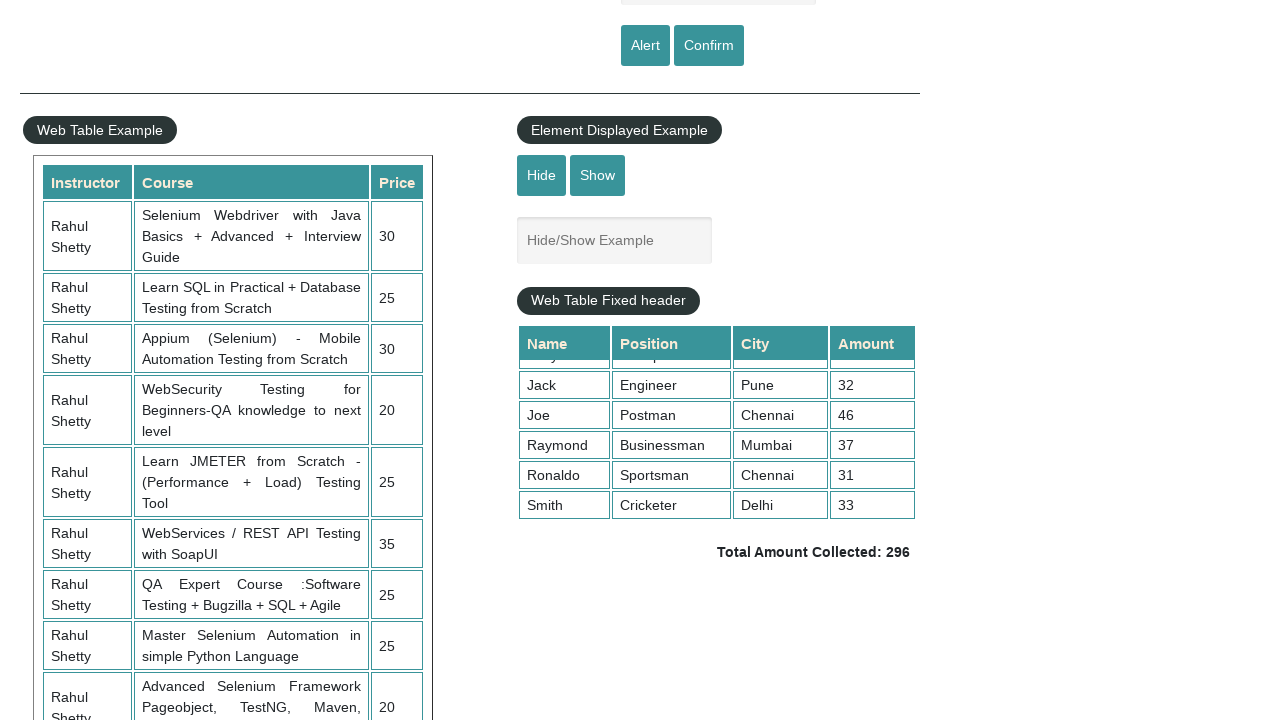

Table column 4 content became visible
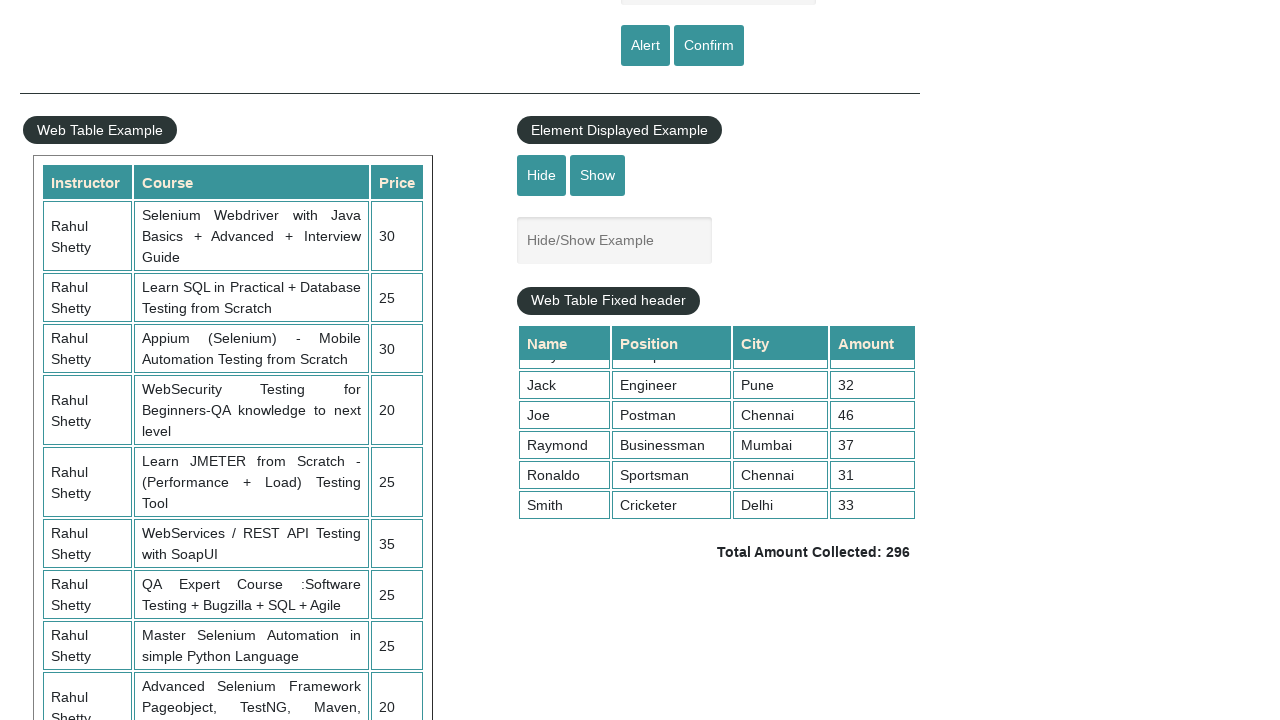

Retrieved 9 values from table column 4
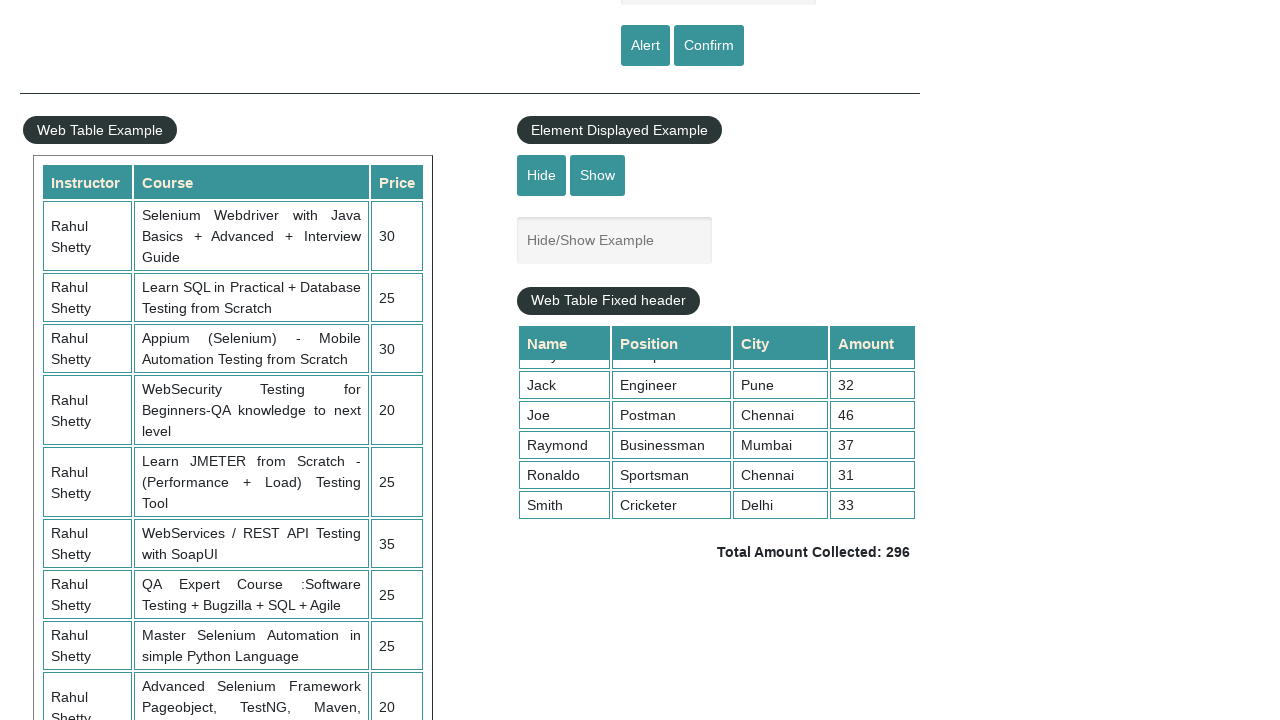

Calculated sum of column 4 values: 296
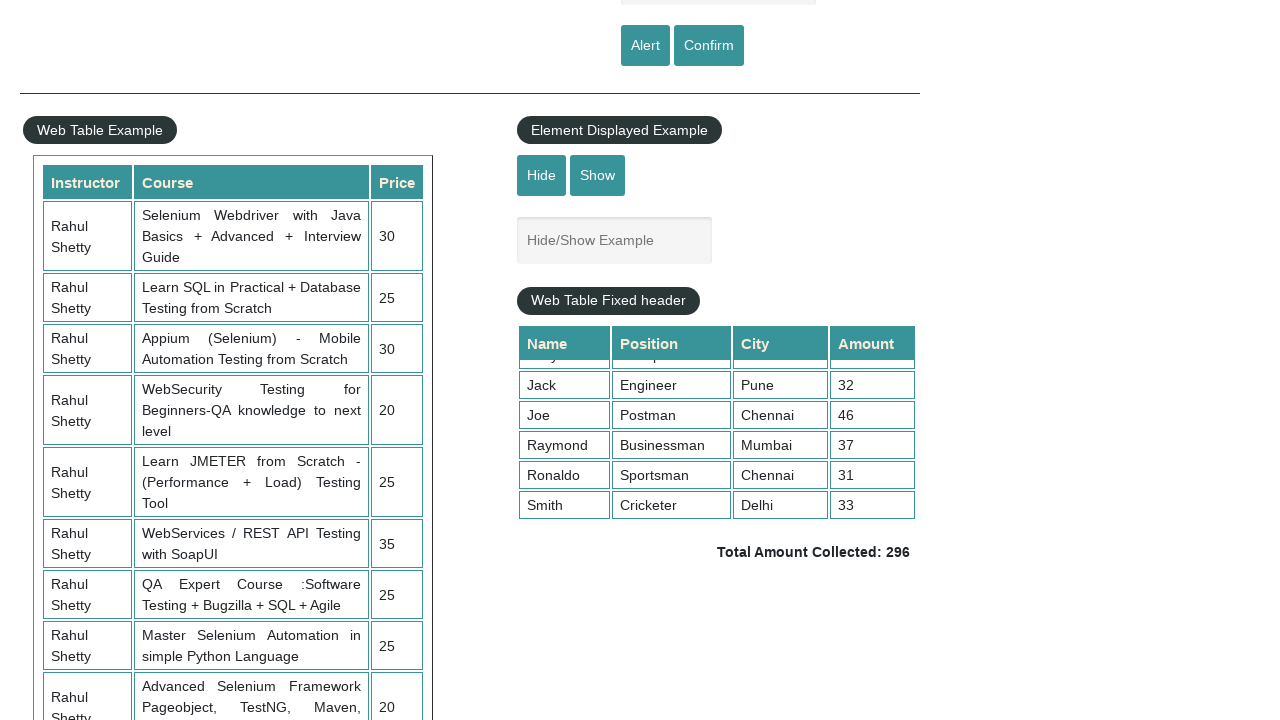

Retrieved displayed total amount text: ' Total Amount Collected: 296 '
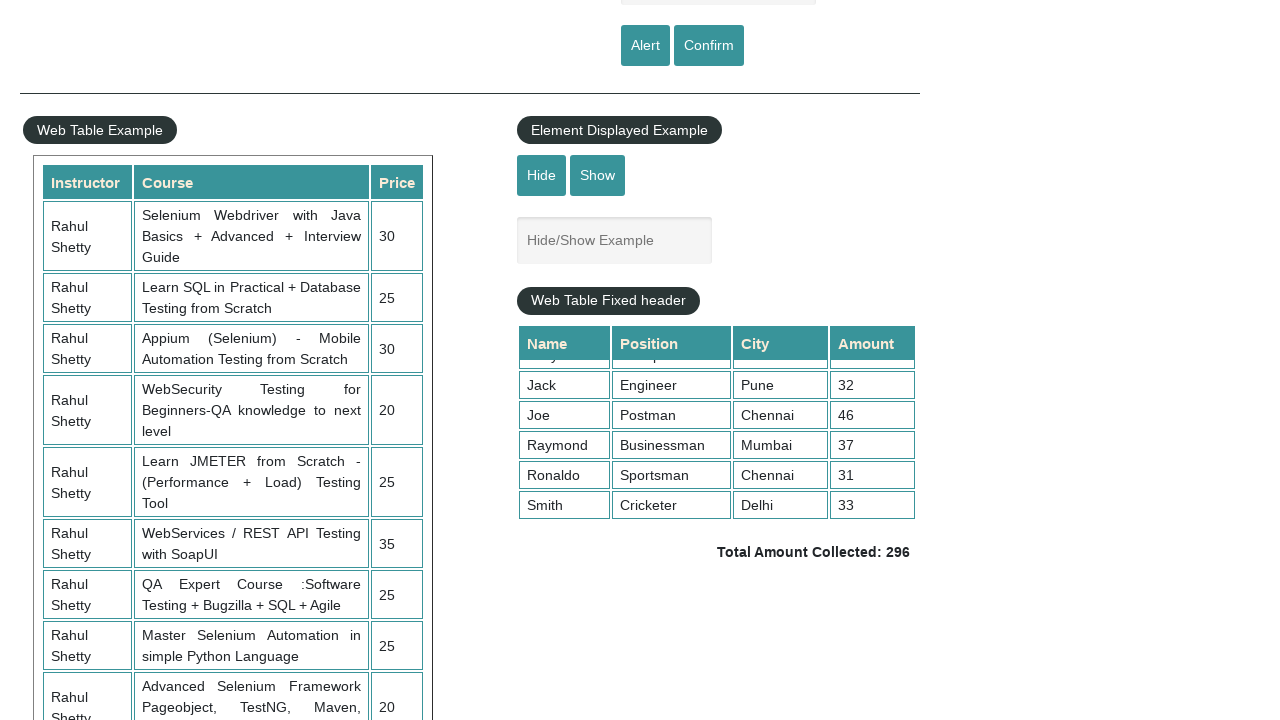

Parsed displayed total amount: 296
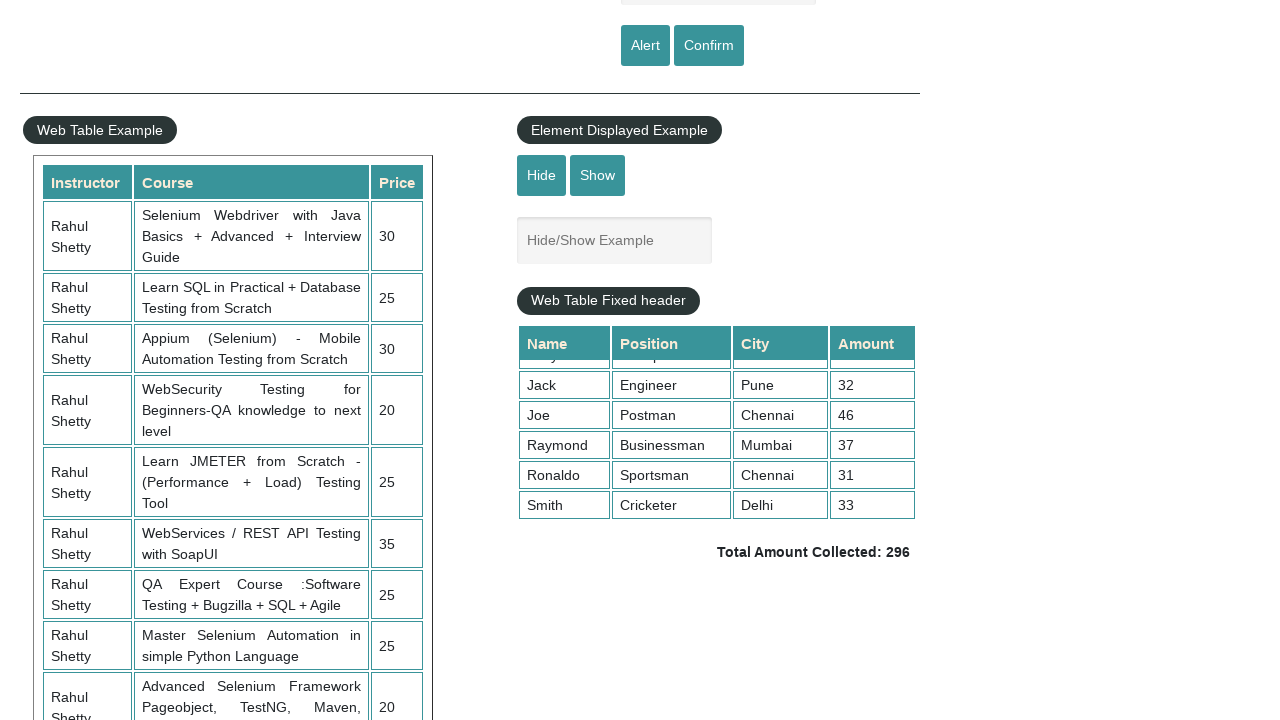

Verified that calculated sum (296) matches displayed total (296)
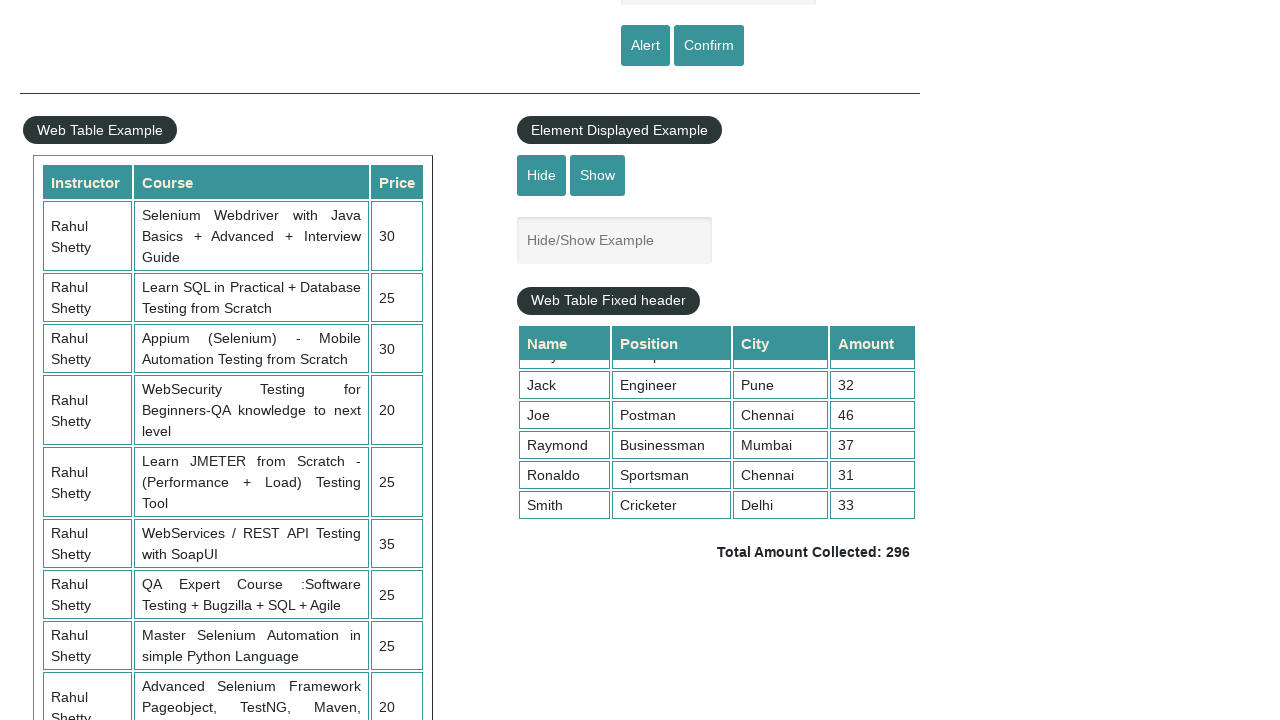

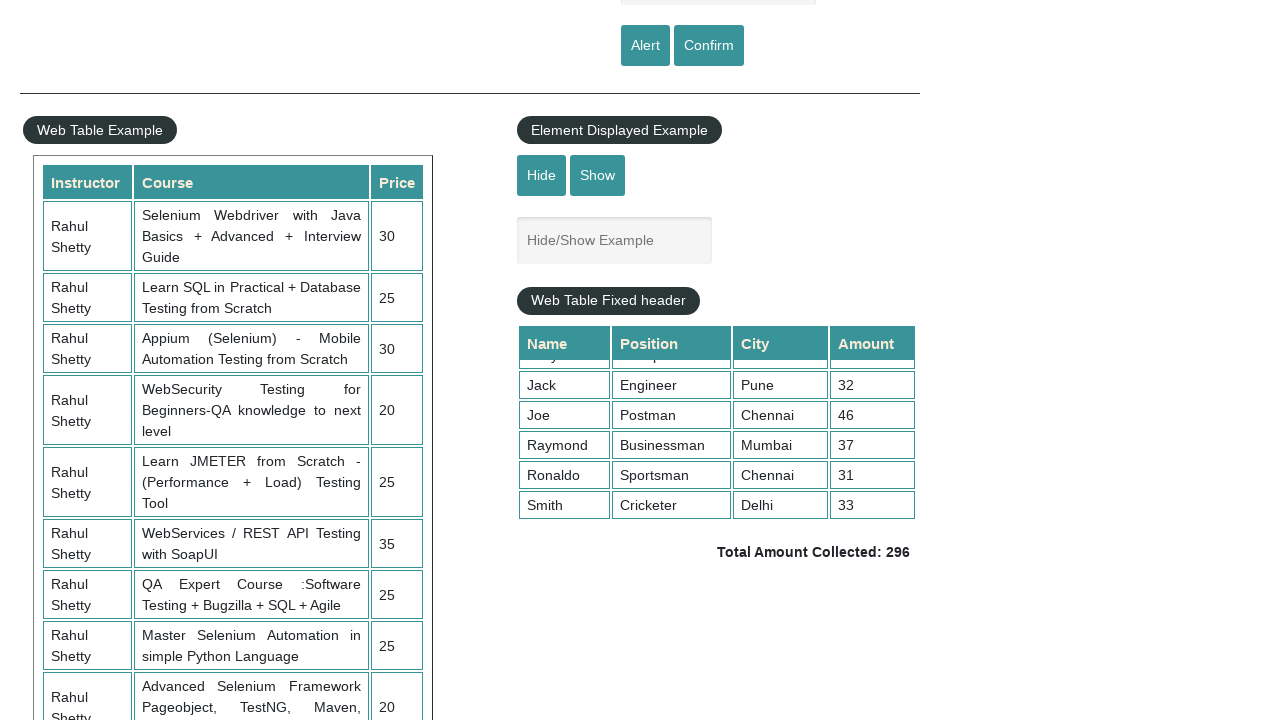